Tests the "Forgot Password?" link on the Rediff Mail login page by clicking it to navigate to the password recovery page.

Starting URL: https://mail.rediff.com/cgi-bin/login.cgi

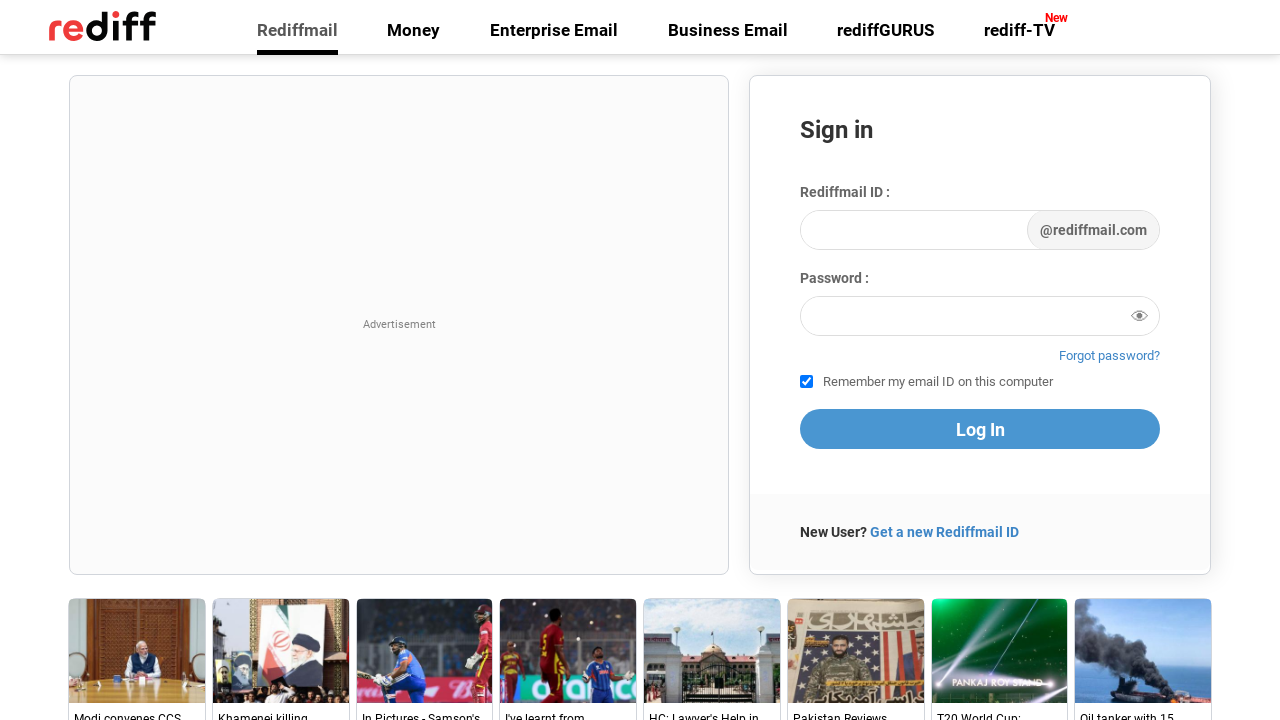

Clicked 'Forgot Password?' link on Rediff Mail login page at (1110, 356) on text=Forgot Password?
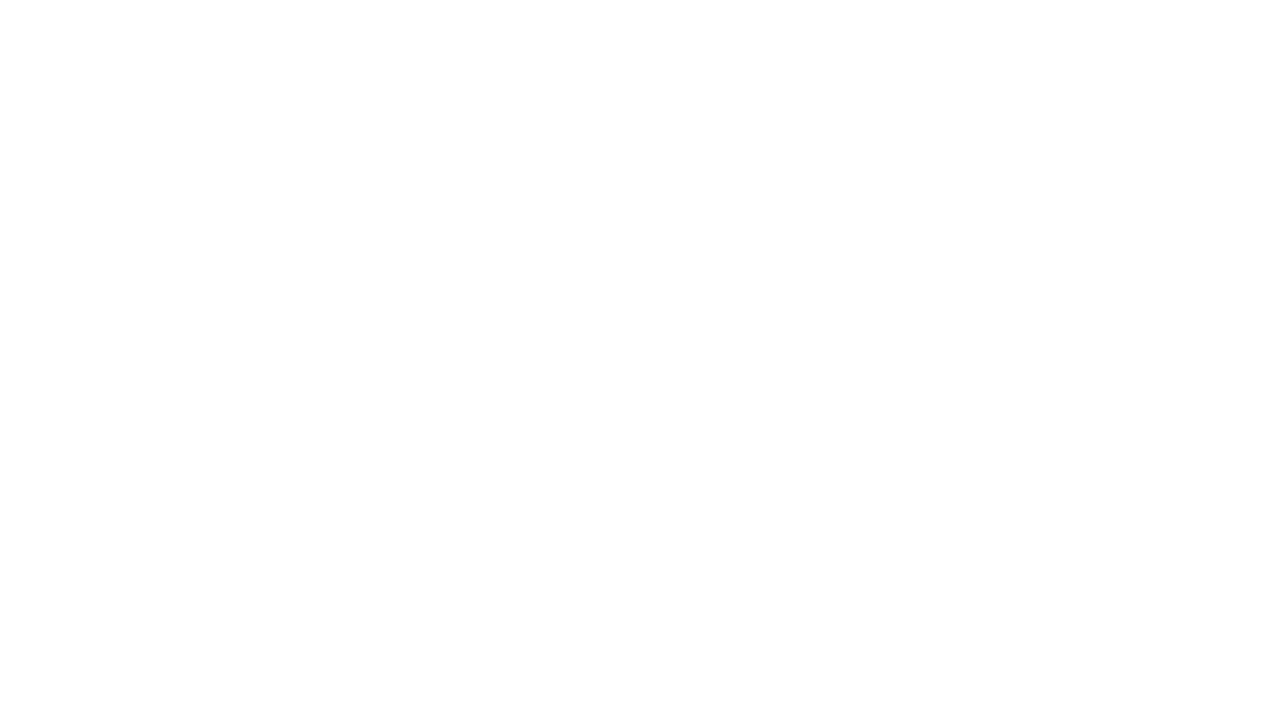

Password recovery page loaded successfully
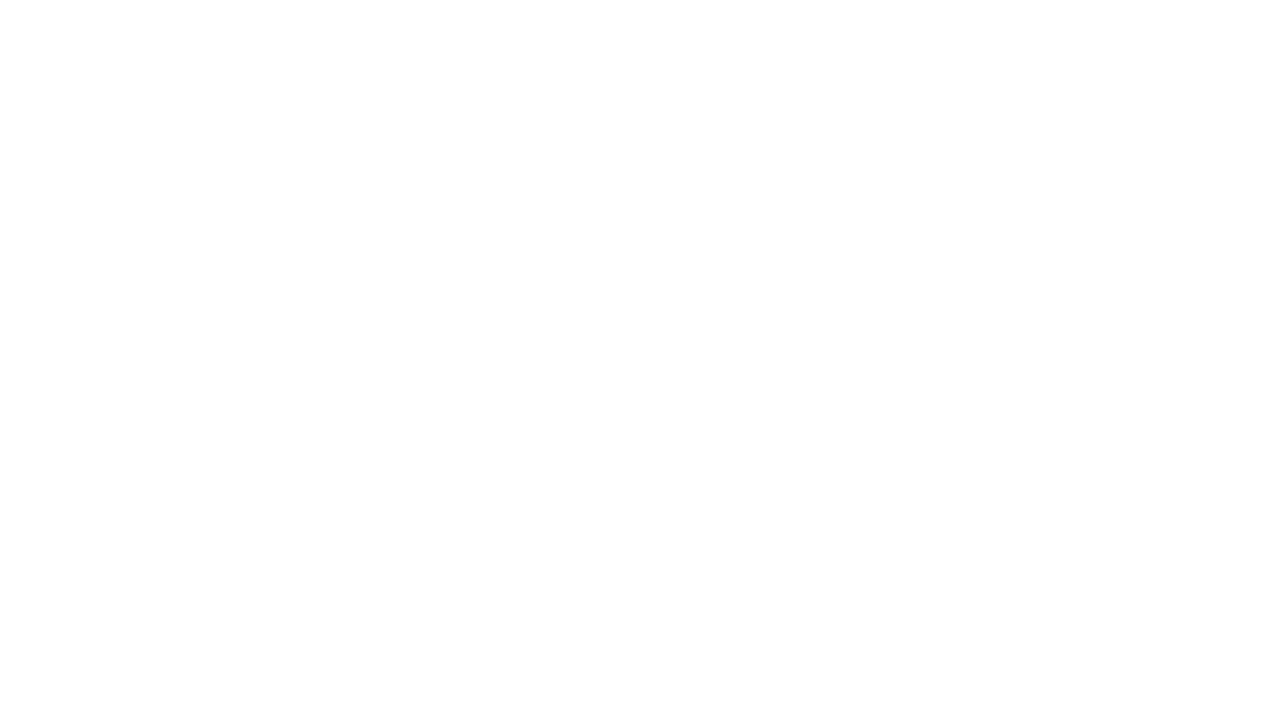

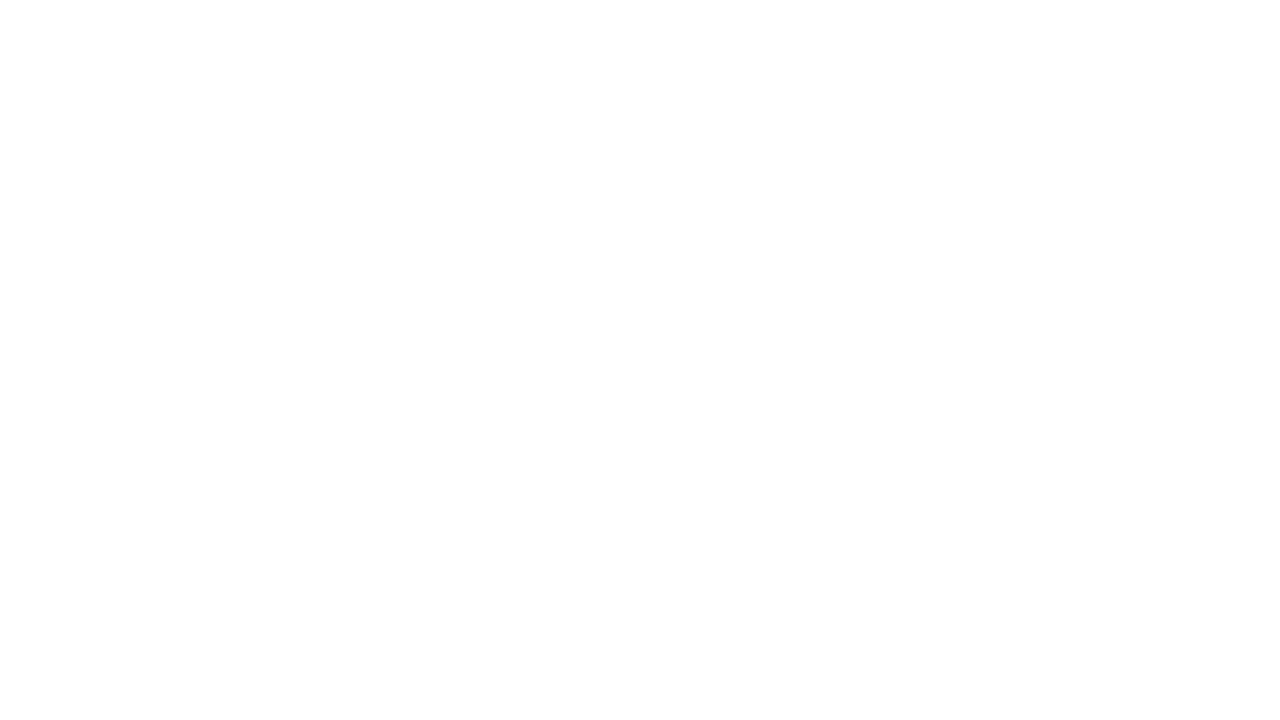